Tests cookie management by clearing all cookies, adding a custom cookie, then clicking display to verify the new cookie is shown.

Starting URL: https://bonigarcia.dev/selenium-webdriver-java/cookies.html

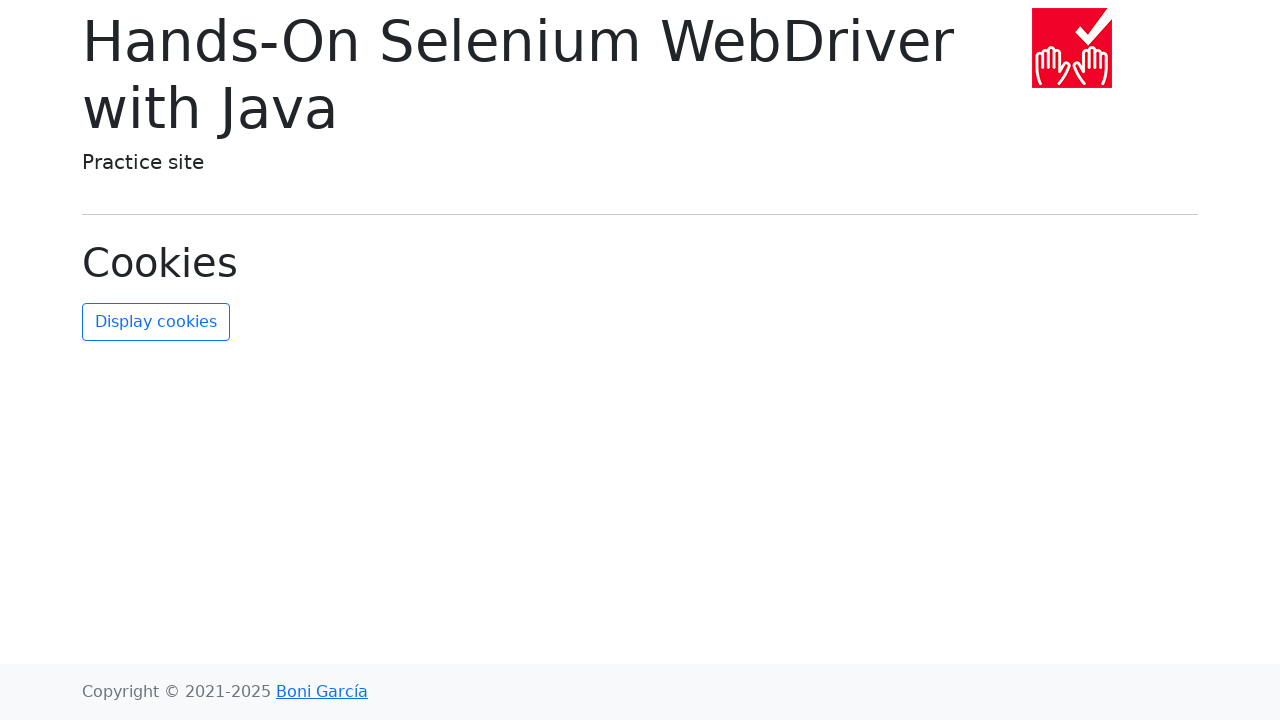

Cleared all existing cookies
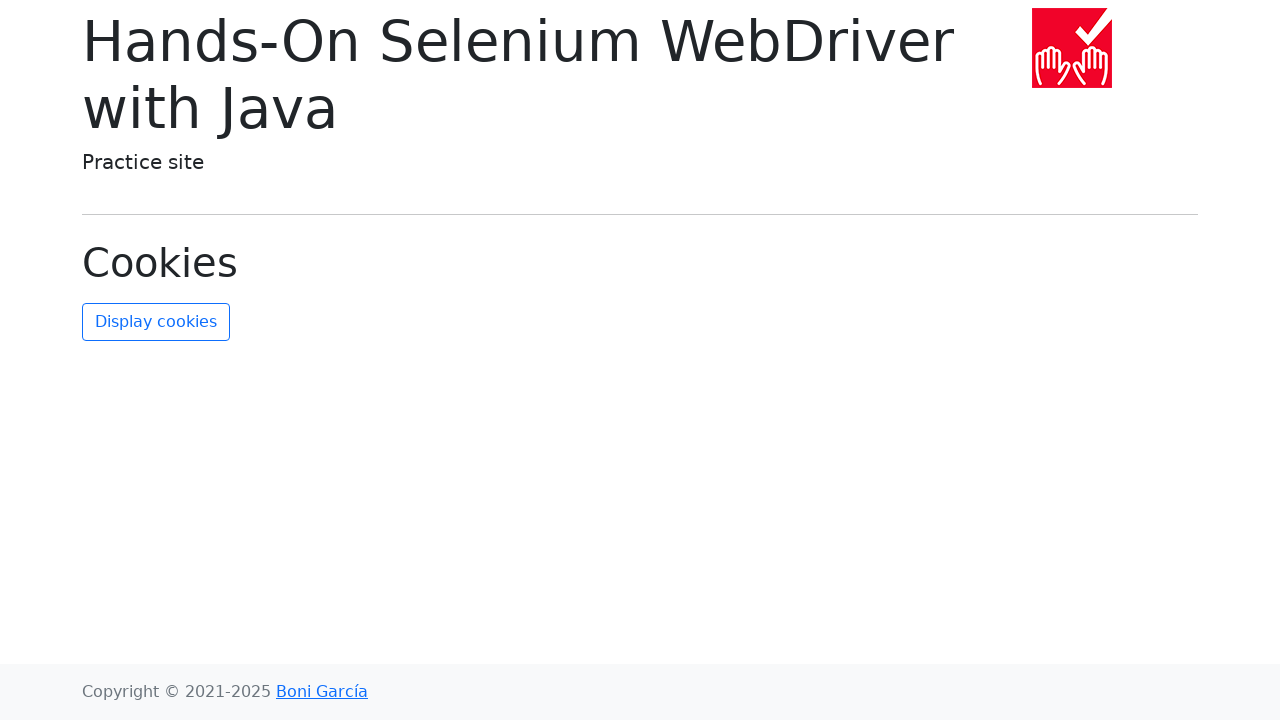

Added custom cookie 'someKey=someValue'
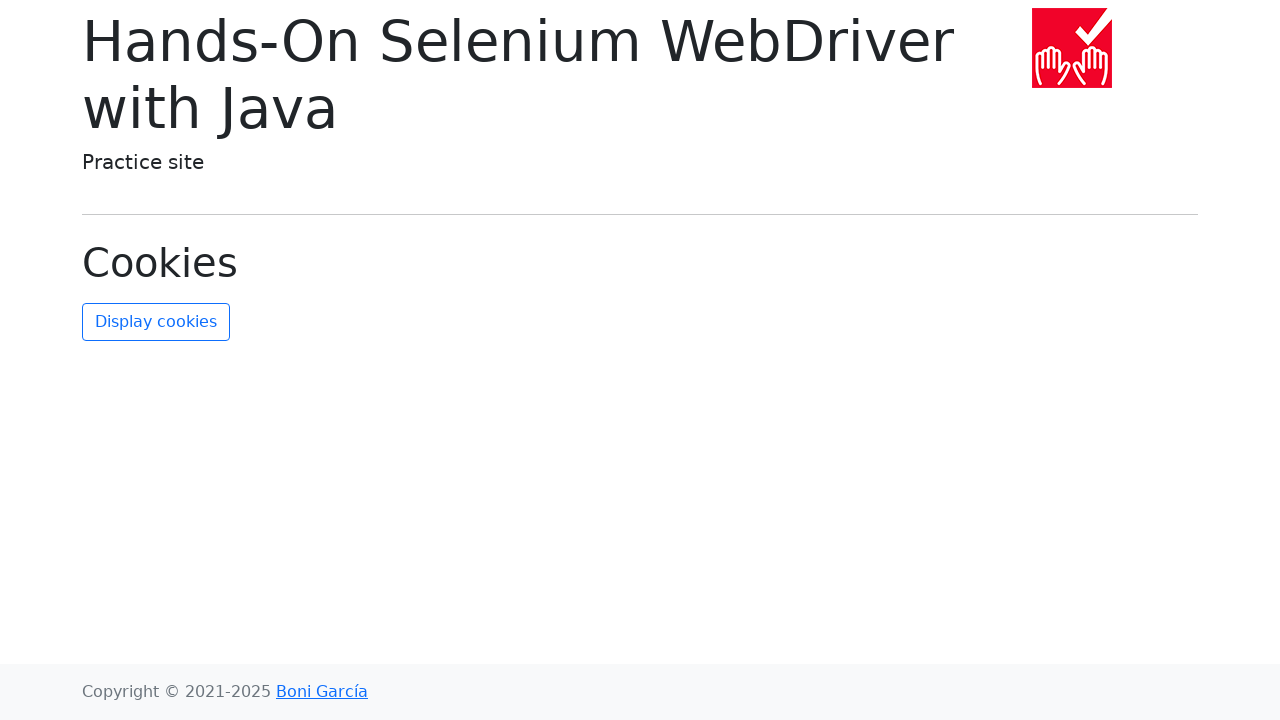

Reloaded page to apply cookie changes
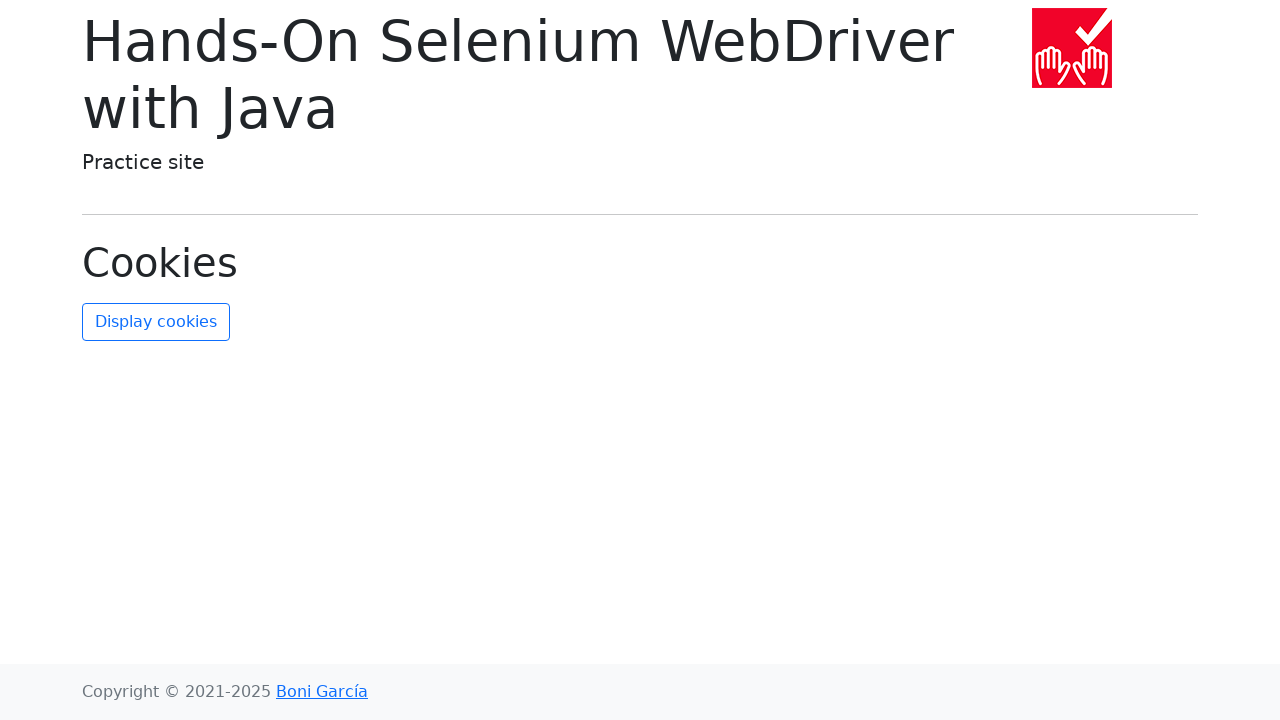

Clicked display cookies button at (156, 322) on xpath=//button
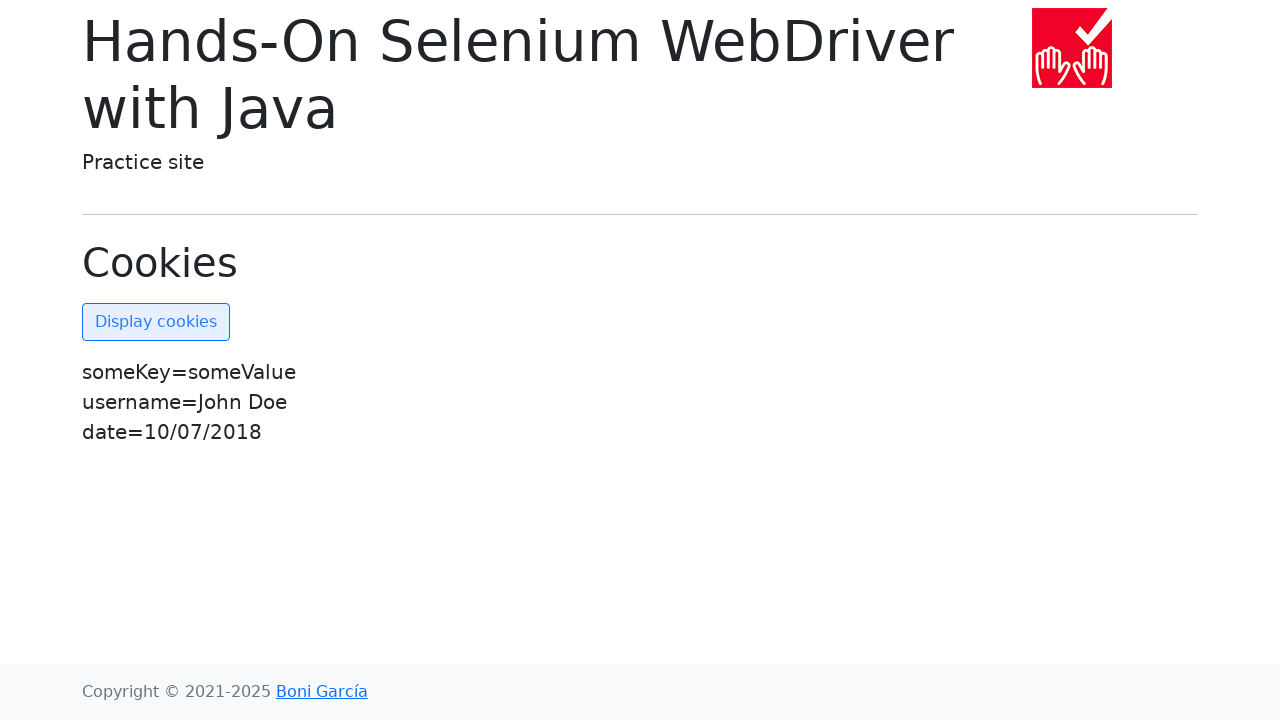

Waited for cookies list to appear
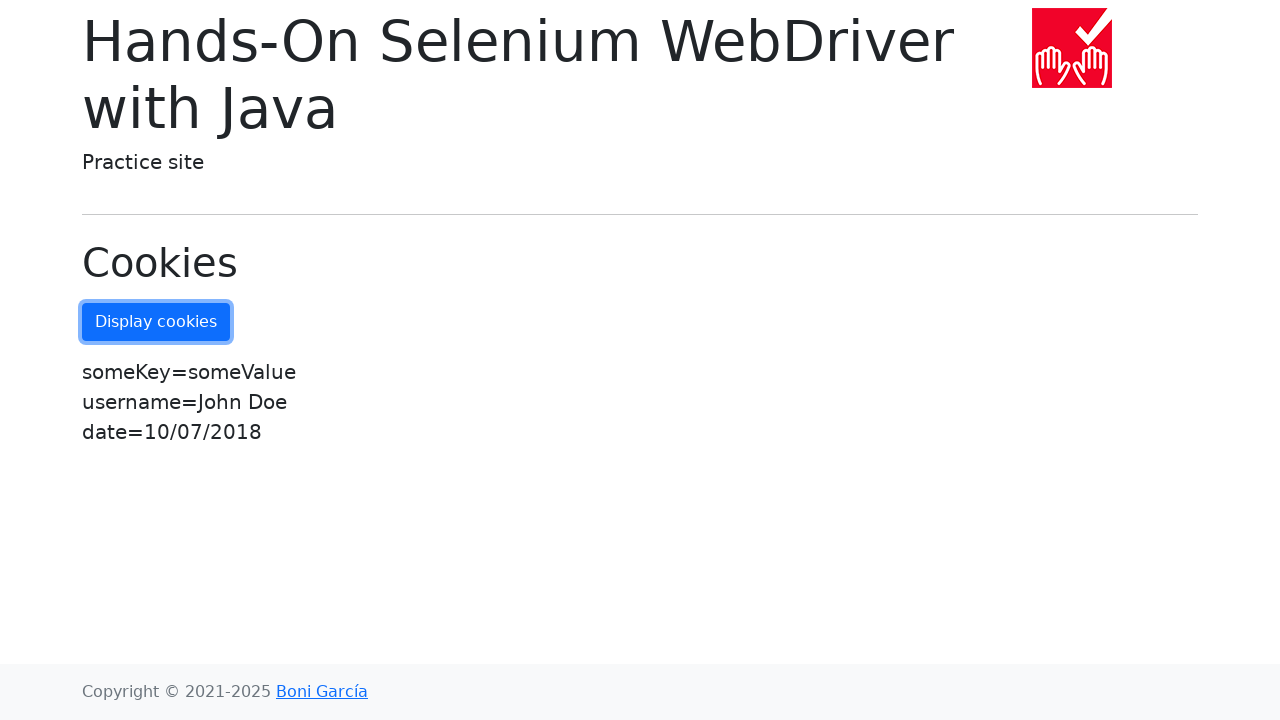

Retrieved cookies list text content
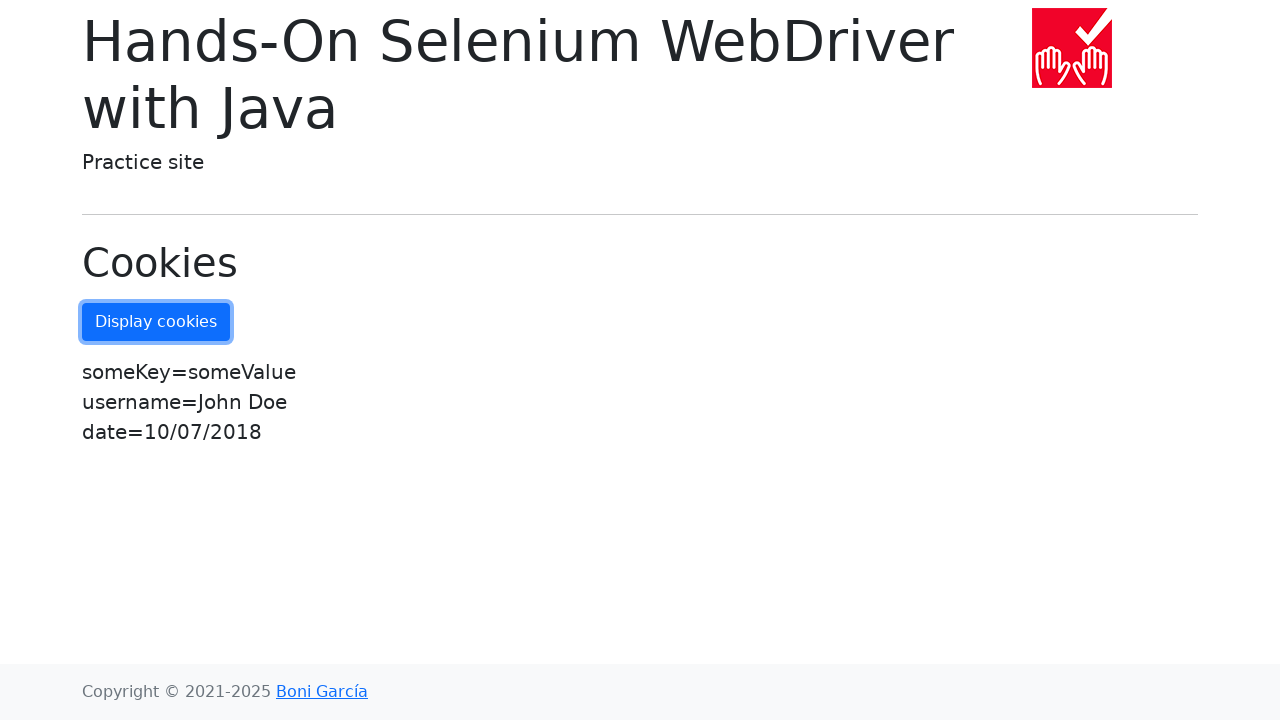

Verified that custom cookie 'someKey=someValue' is displayed
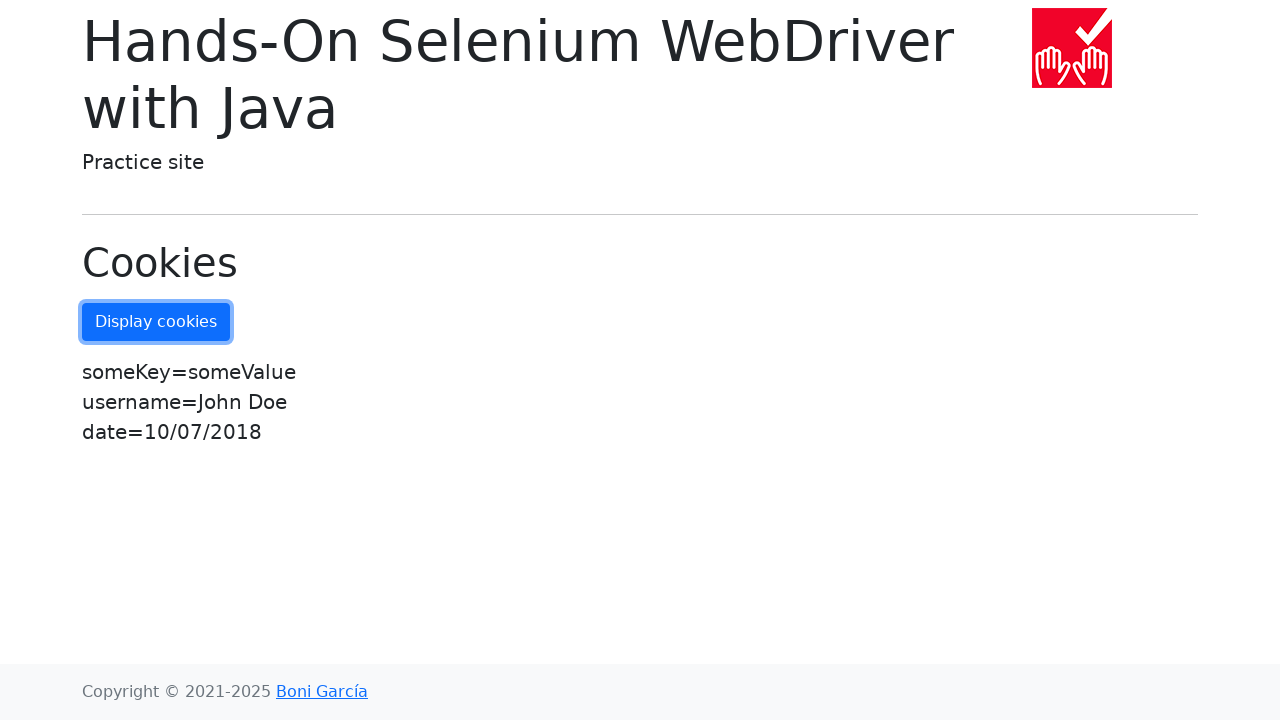

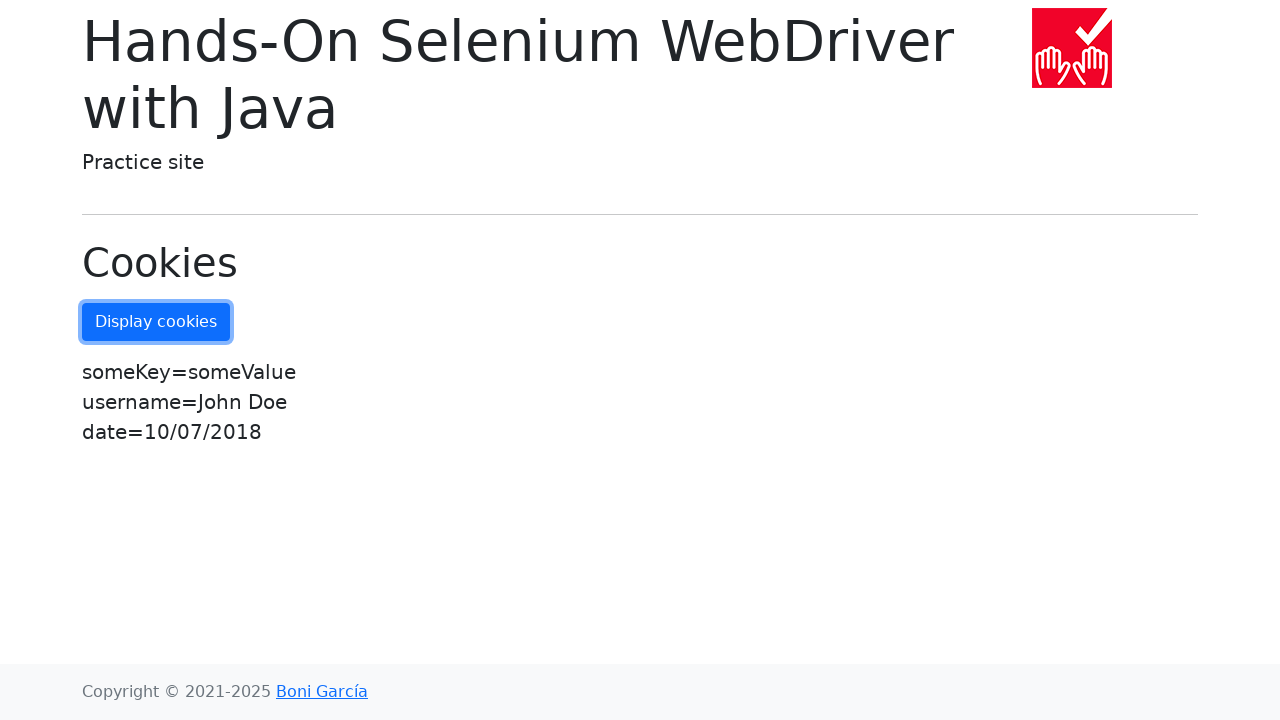